Tests copy-paste functionality by selecting text from one input field and pasting it into another field using keyboard shortcuts

Starting URL: https://softwaretestingpro.github.io/Automation/Intermediate/I-2.20-ValueInput.html

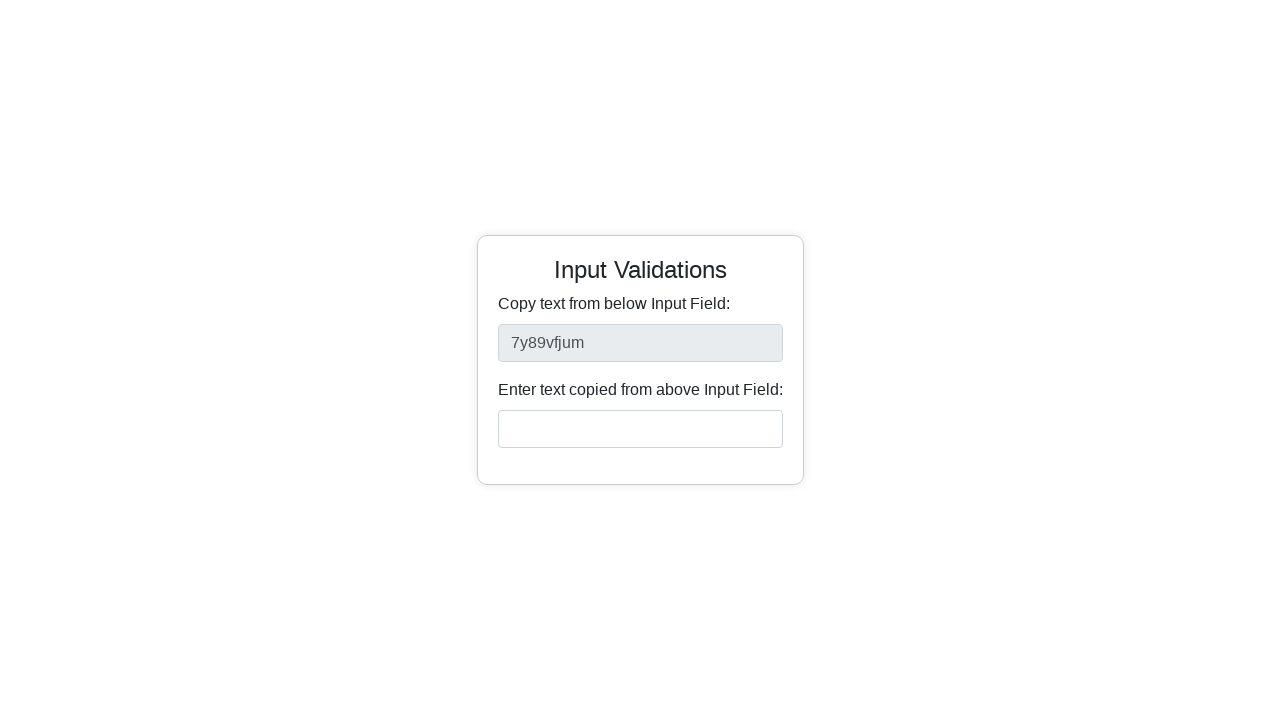

Navigated to ValueInput test page
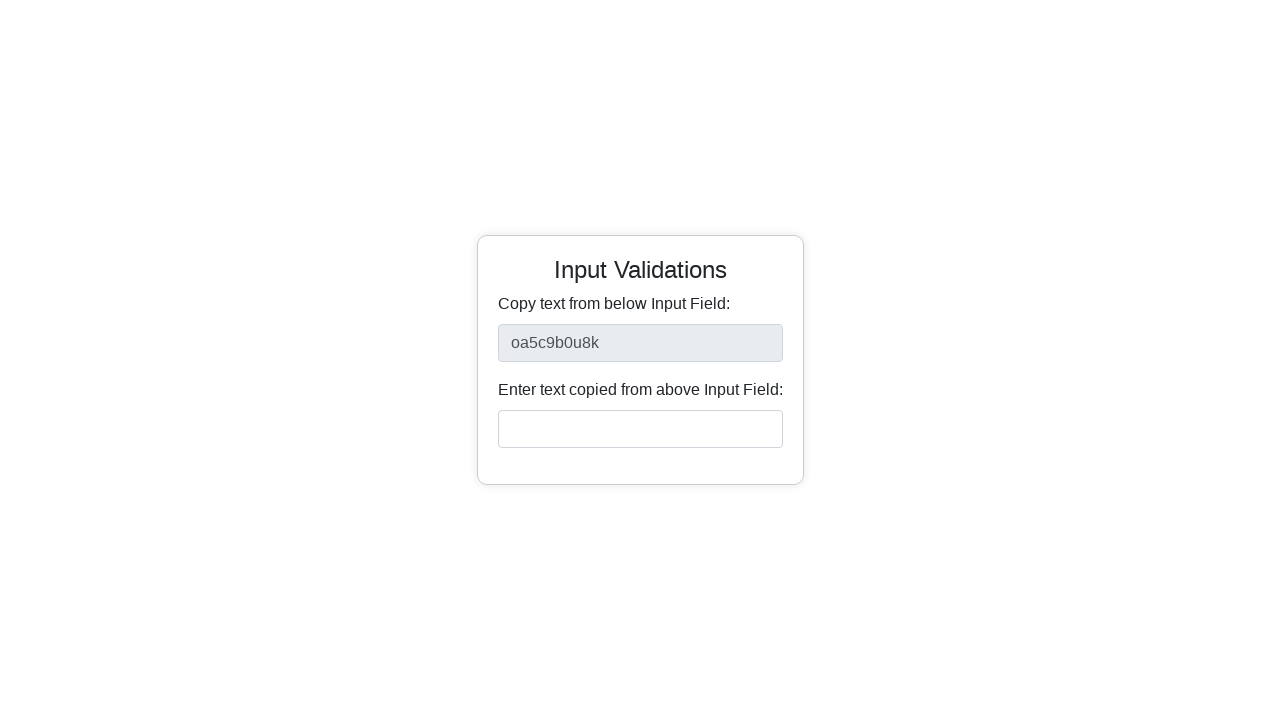

Double-clicked on first input field to select all text at (640, 343) on input#inputField1
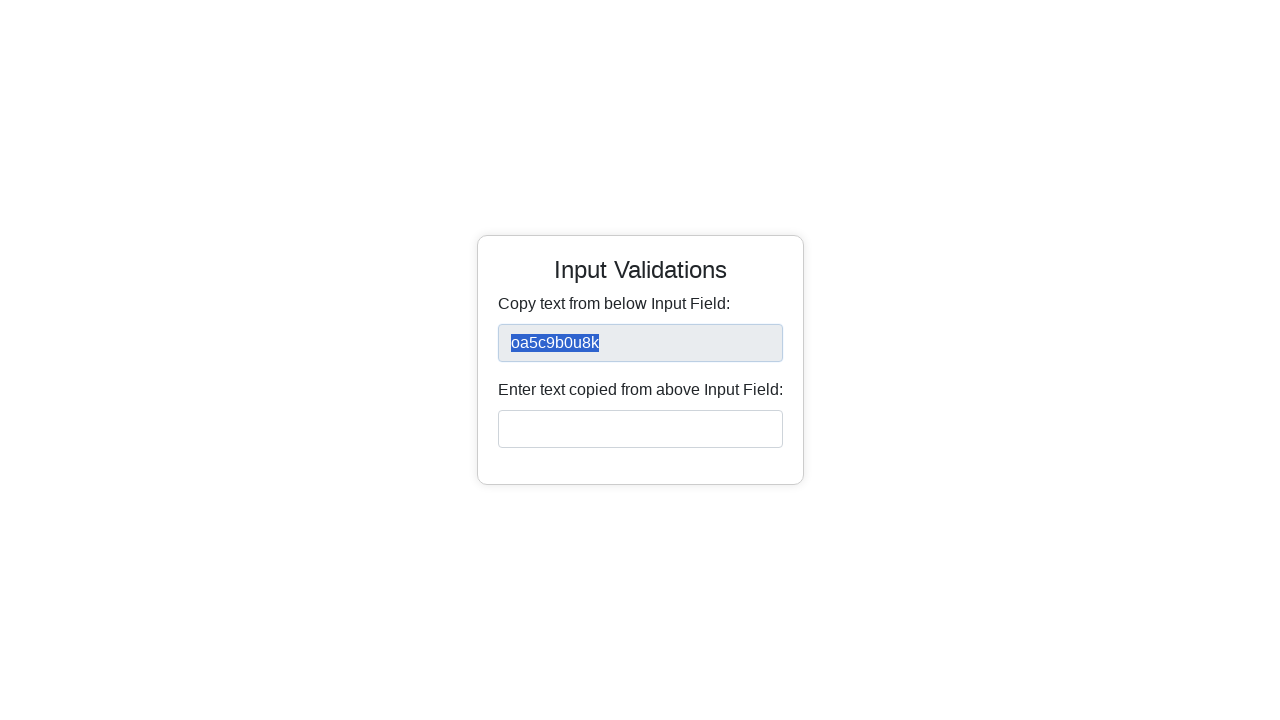

Copied selected text from first input field using Ctrl+C on input#inputField1
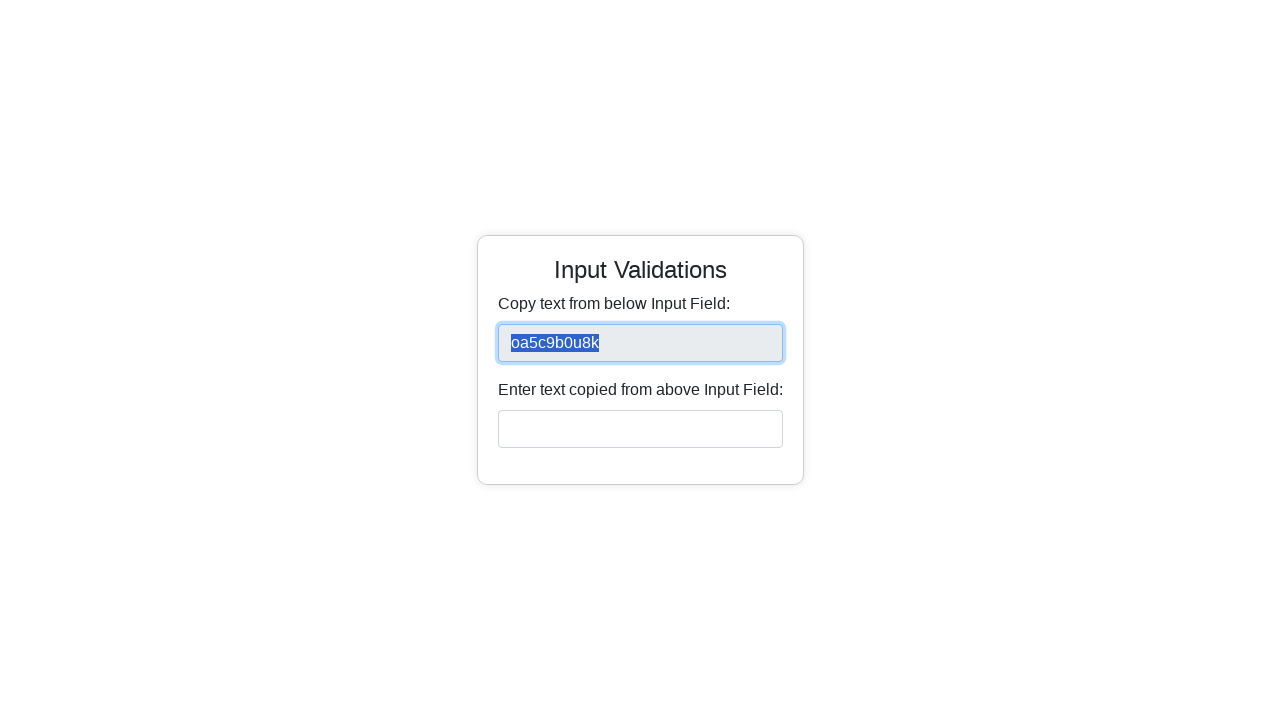

Clicked on second input field to focus it at (640, 429) on input#inputField2
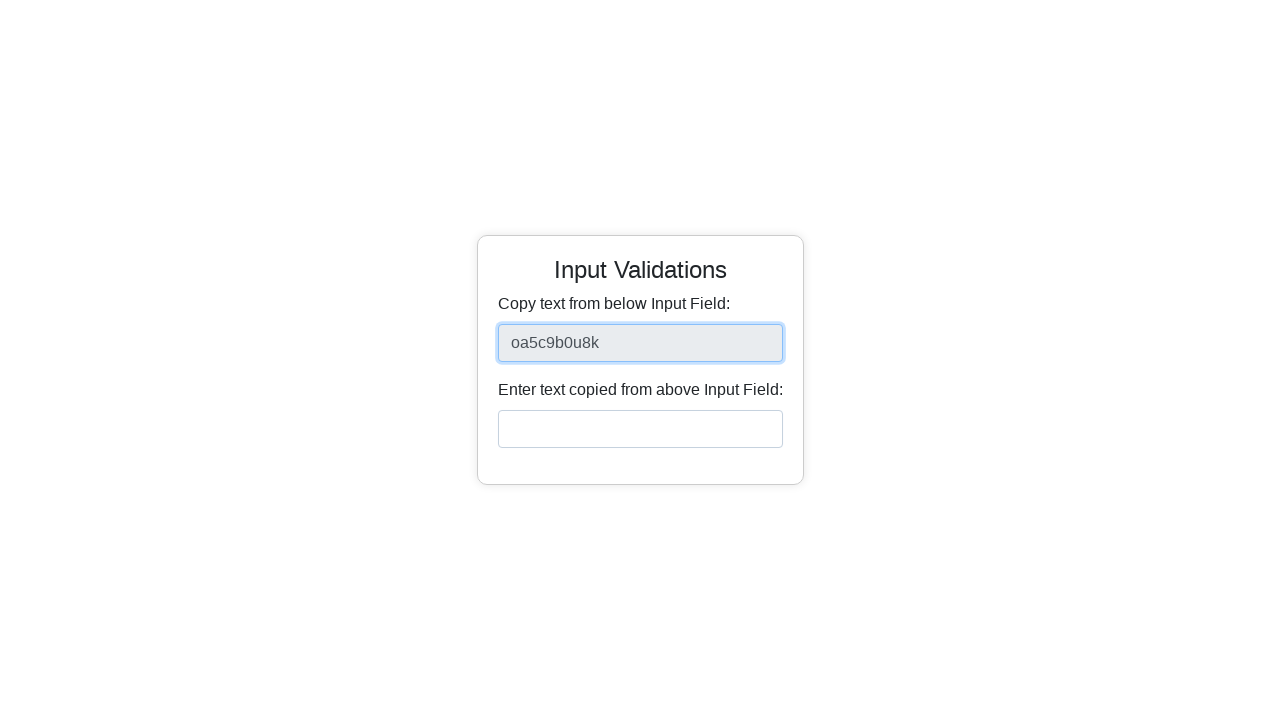

Pasted copied text into second input field using Ctrl+V on input#inputField2
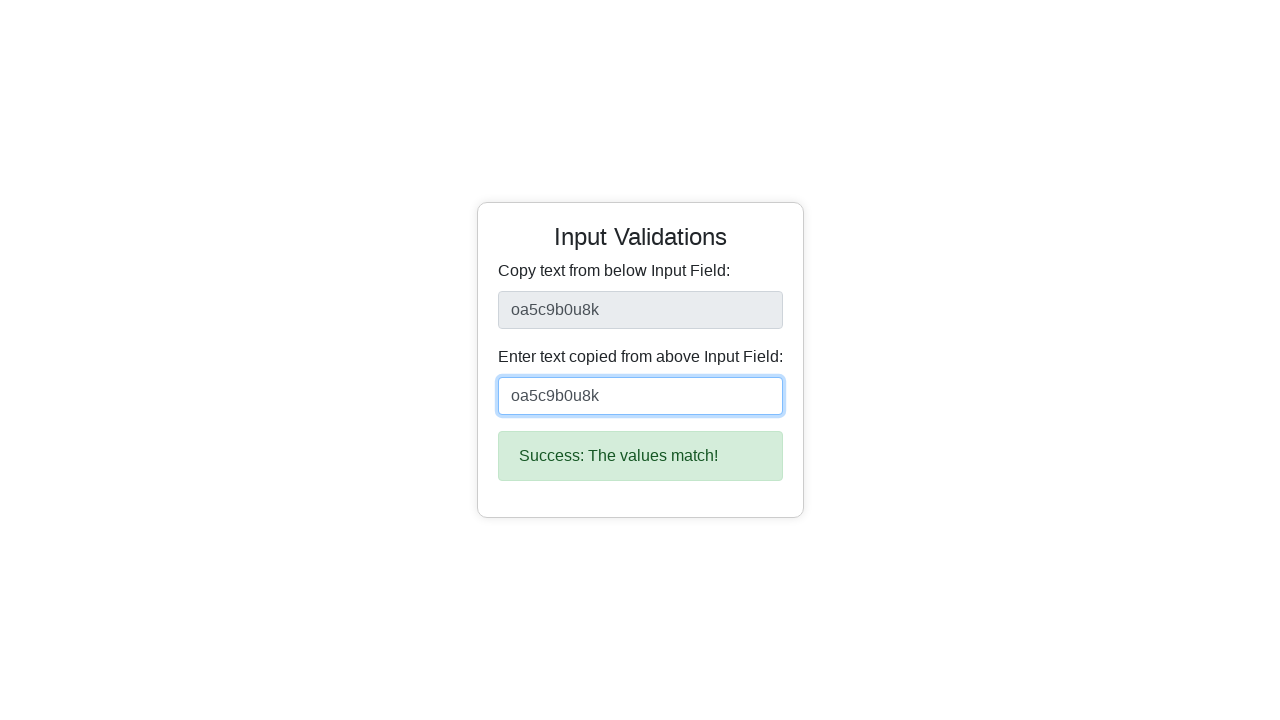

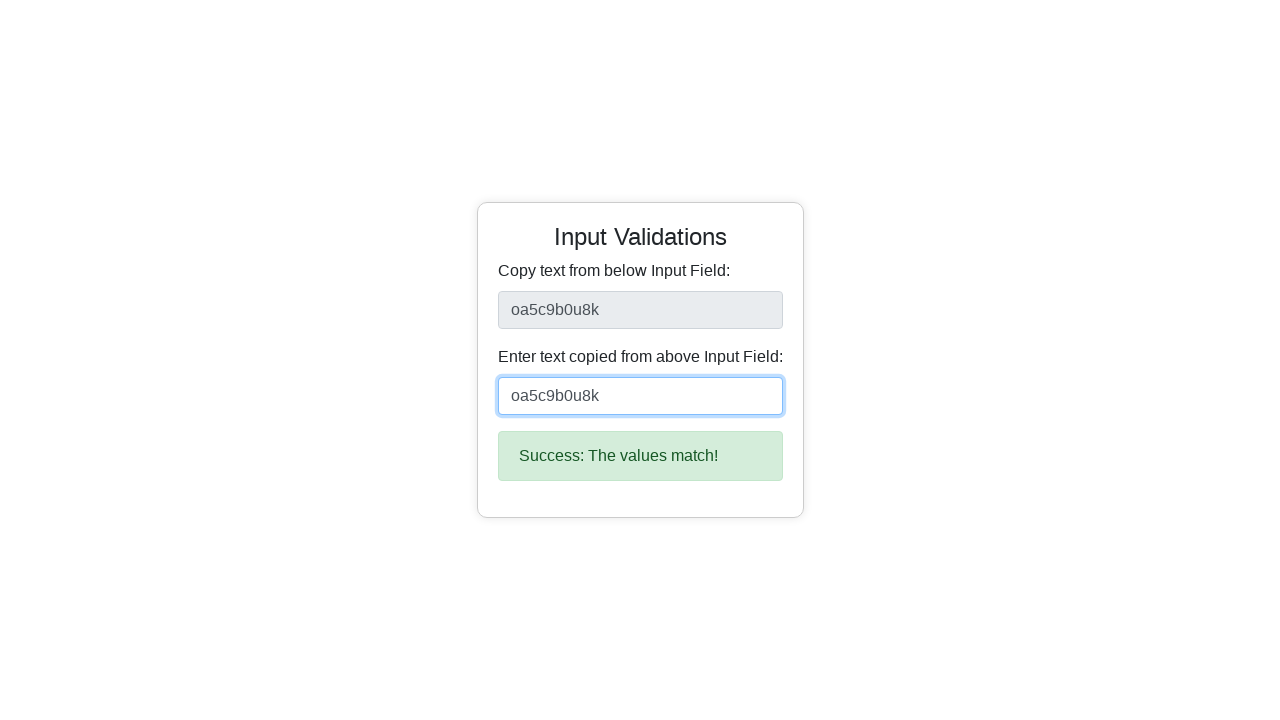